Tests the search functionality on python.org by entering "pycon" in the search field and submitting the search, then verifying that results are found.

Starting URL: https://www.python.org

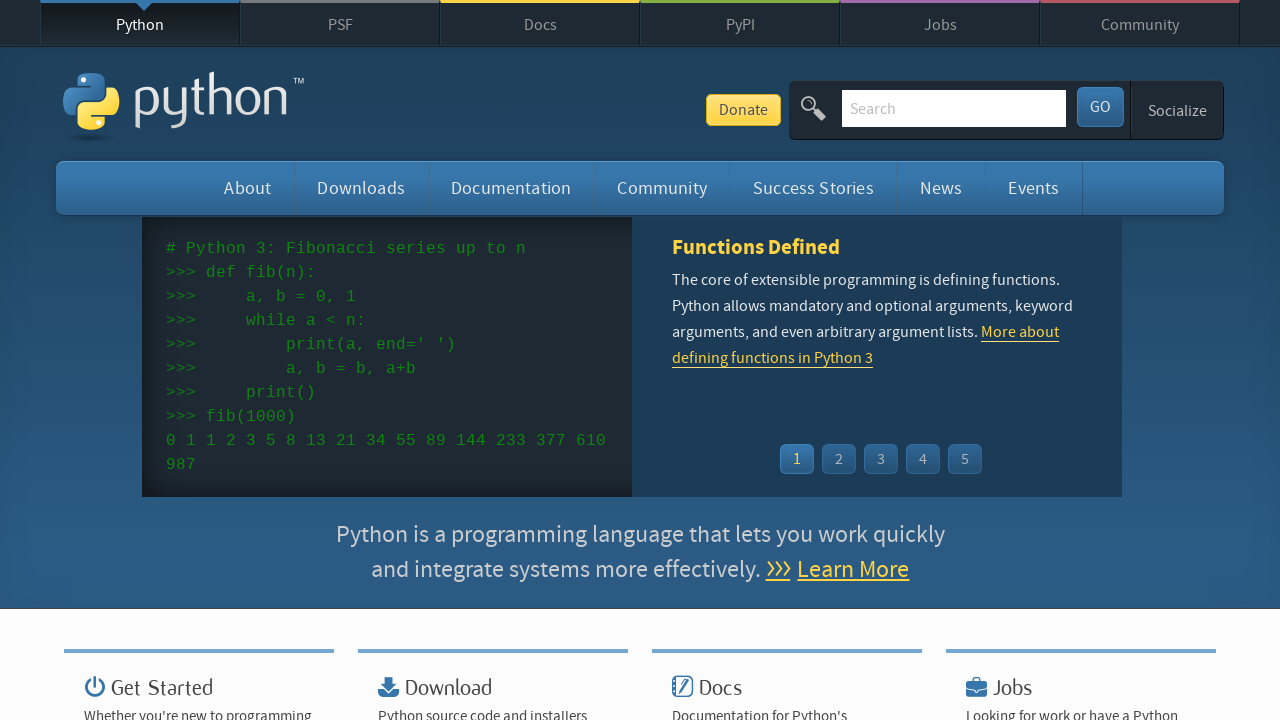

Verified page title contains 'Python'
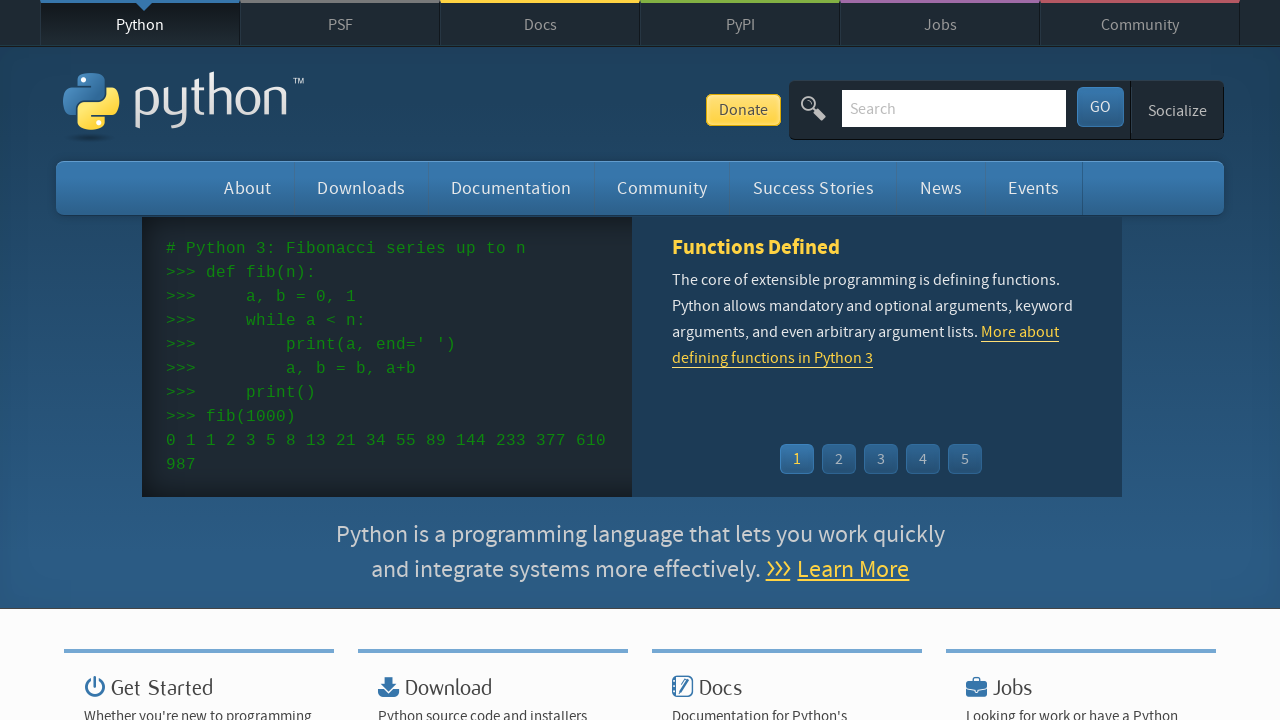

Located search input field
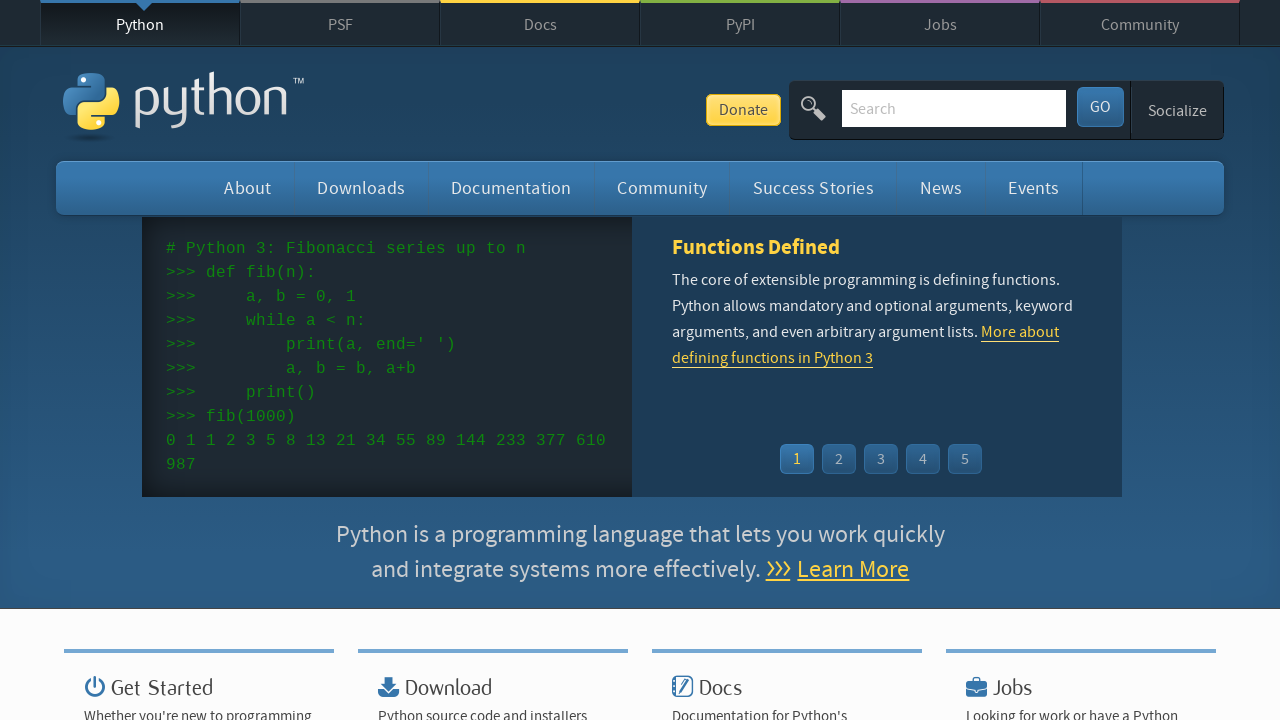

Cleared search input field on input[name='q']
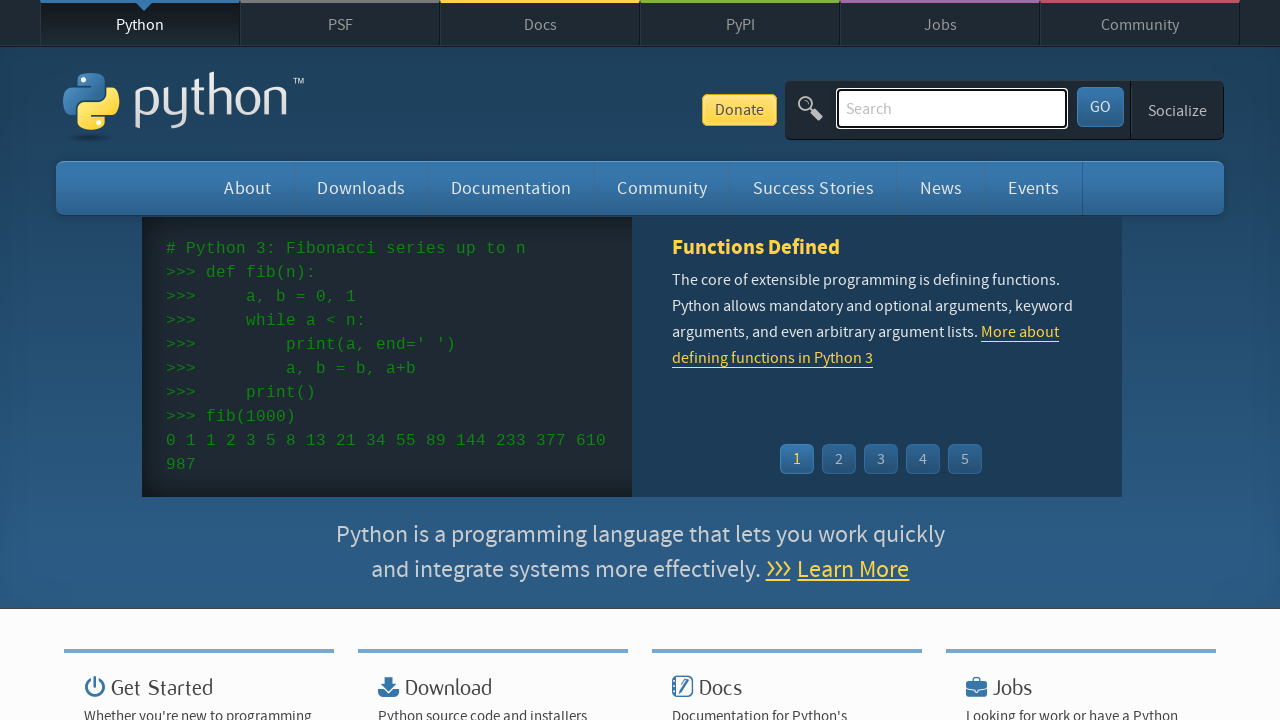

Filled search field with 'pycon' on input[name='q']
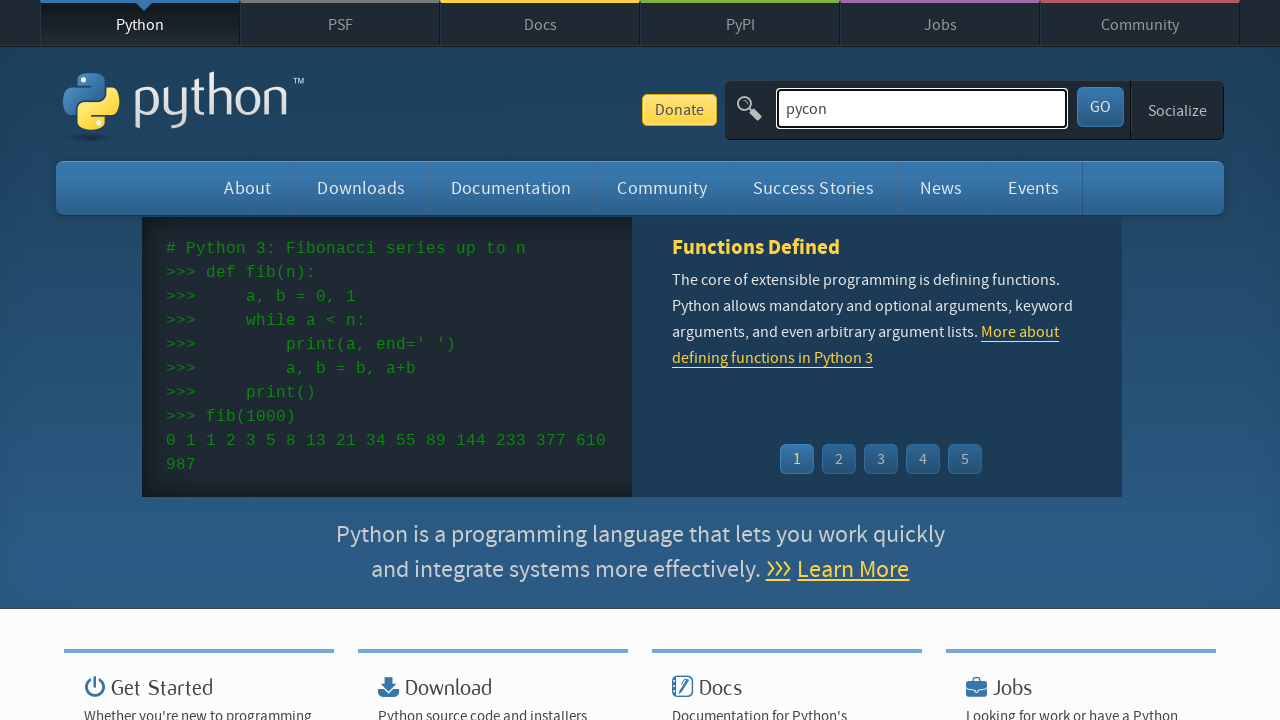

Pressed Enter to submit search on input[name='q']
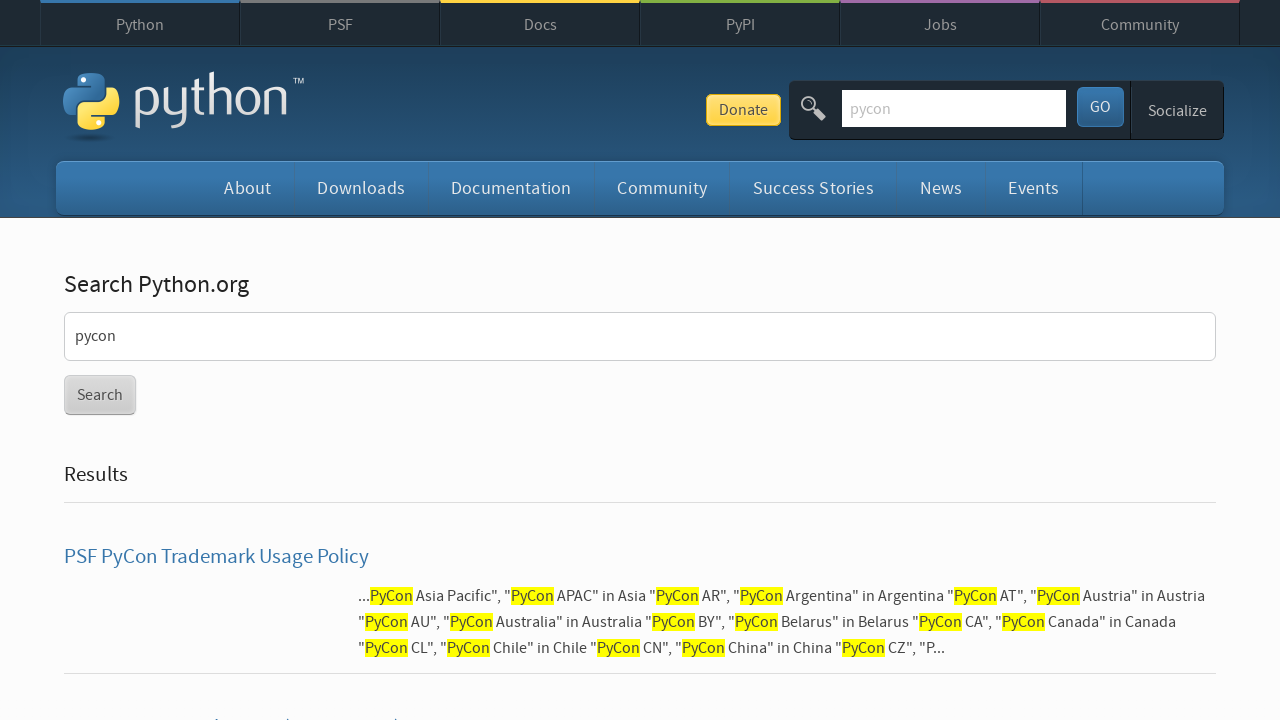

Waited for results page to load
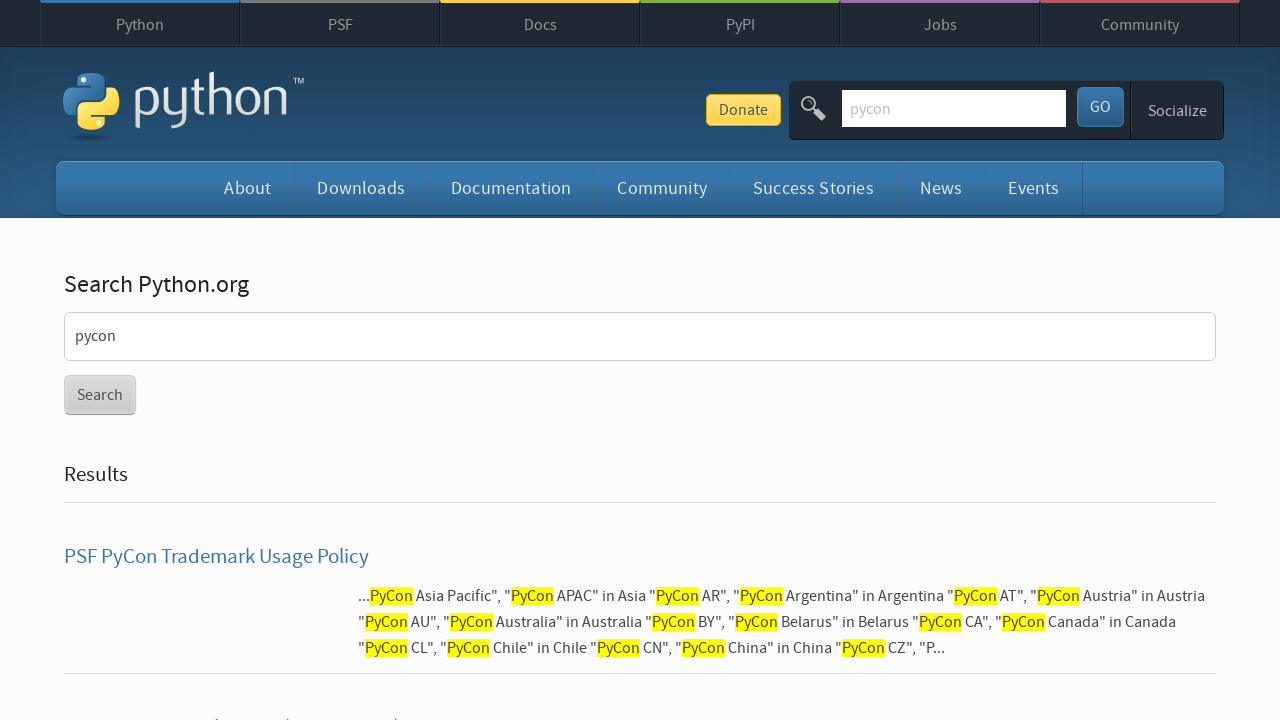

Verified search results were found
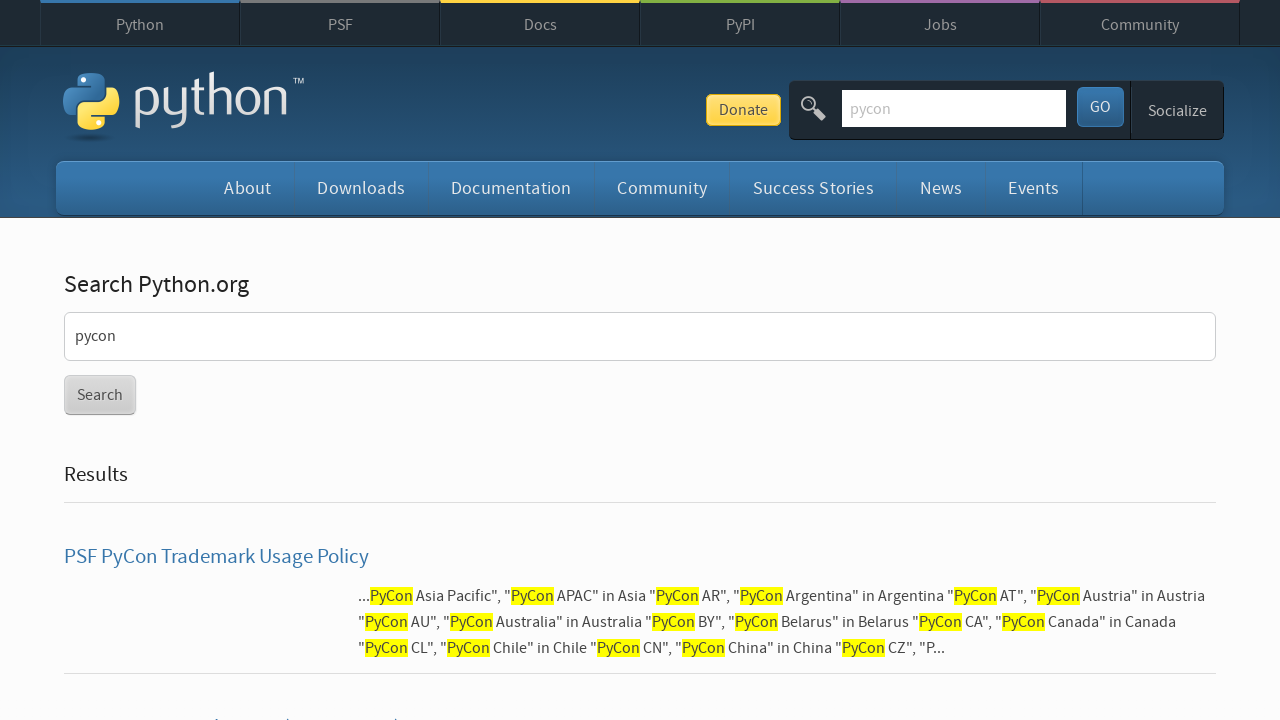

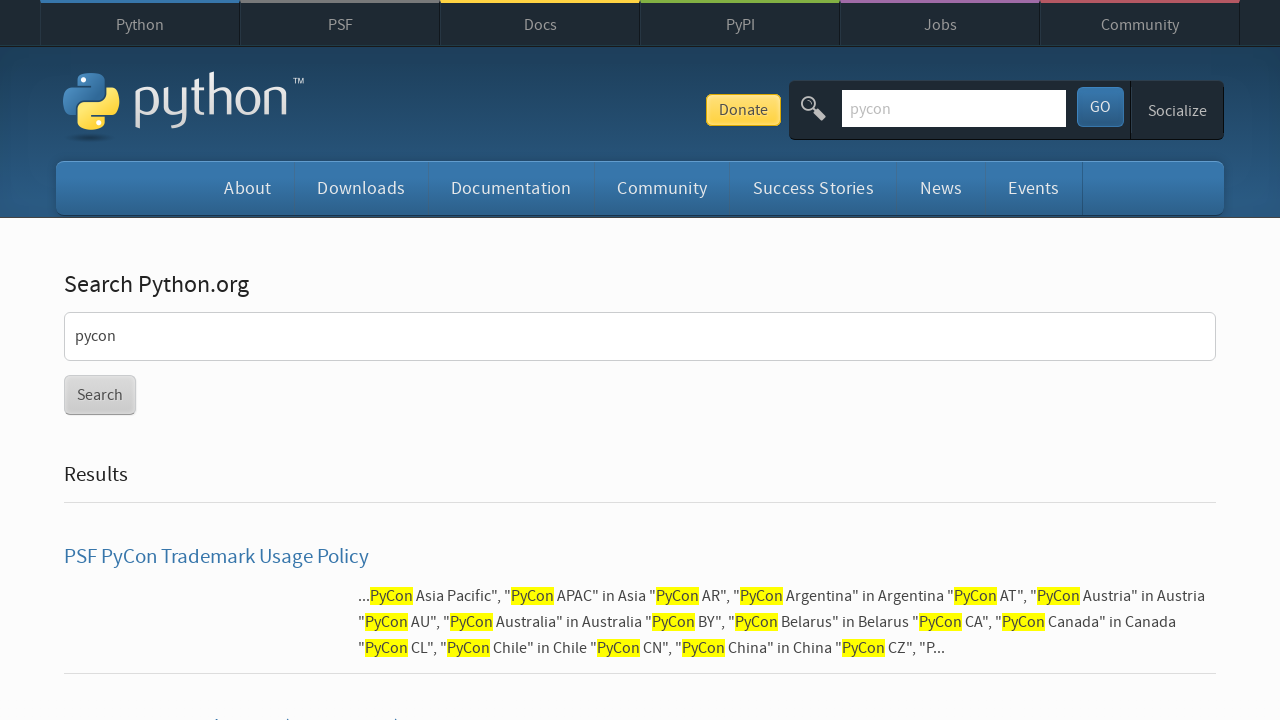